Tests web table interaction by accessing table rows and cells to read data

Starting URL: https://rahulshettyacademy.com/AutomationPractice/

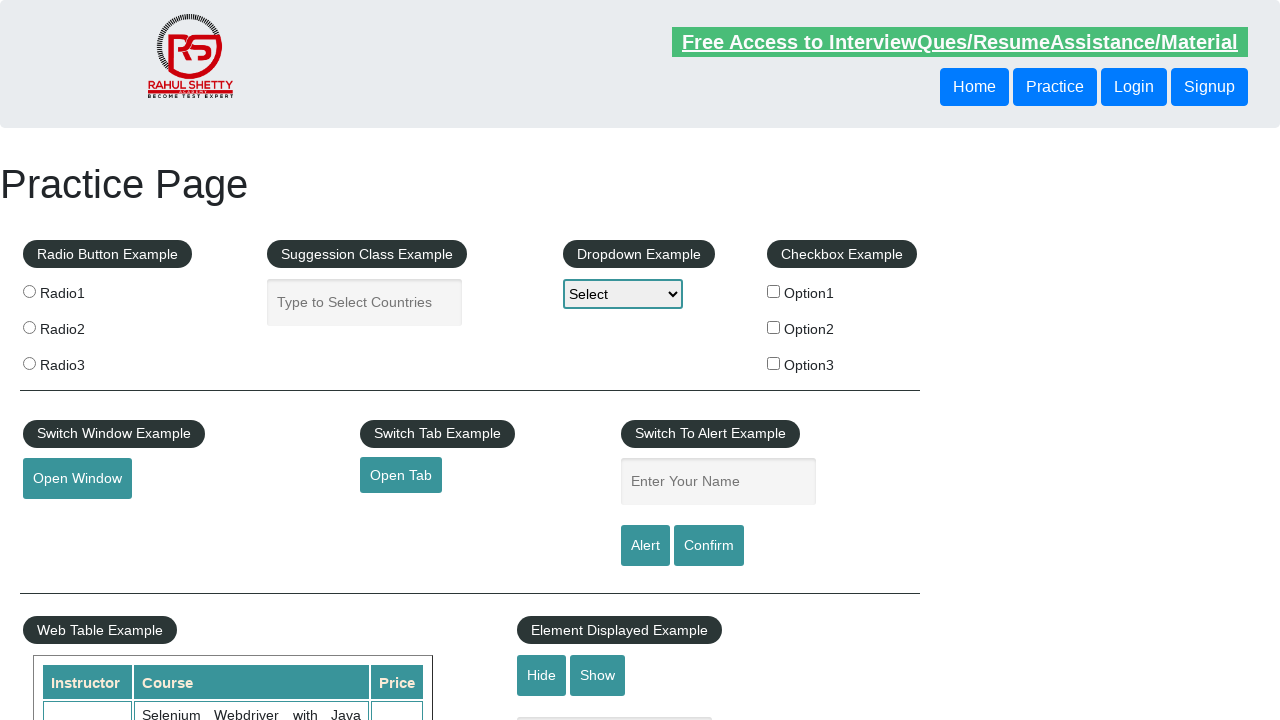

Waited for product table to be visible
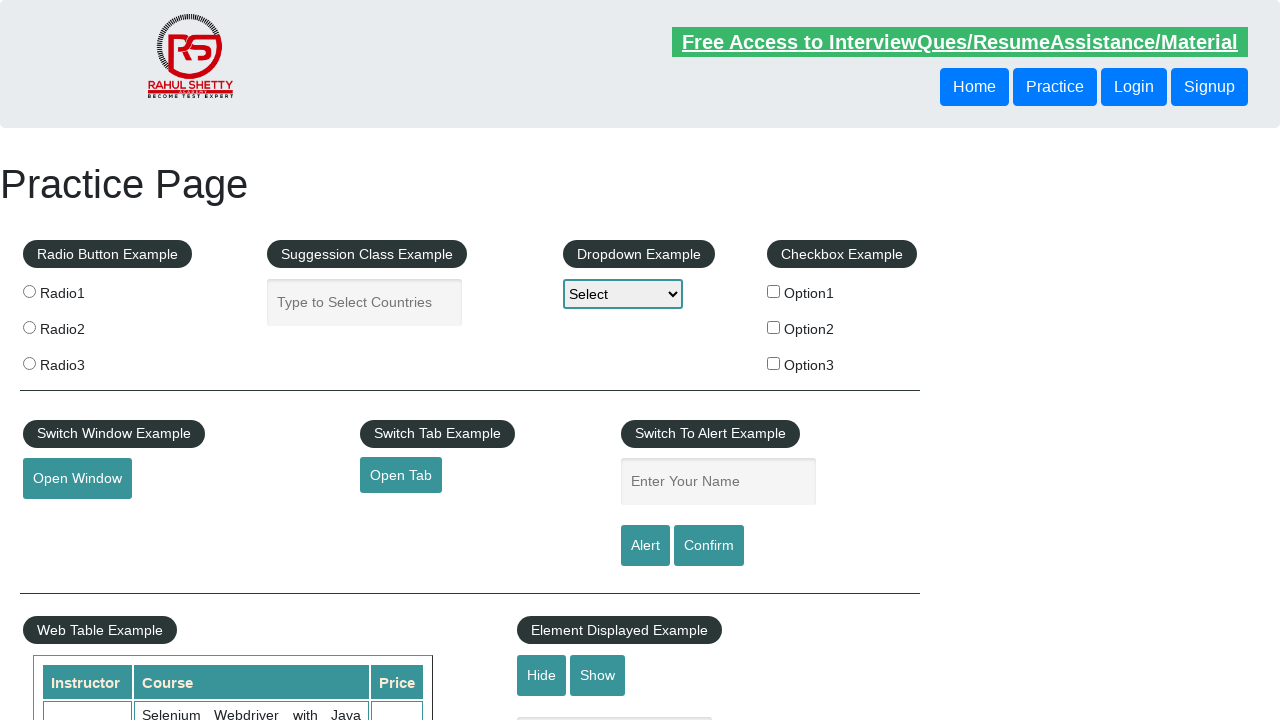

Located the product table element
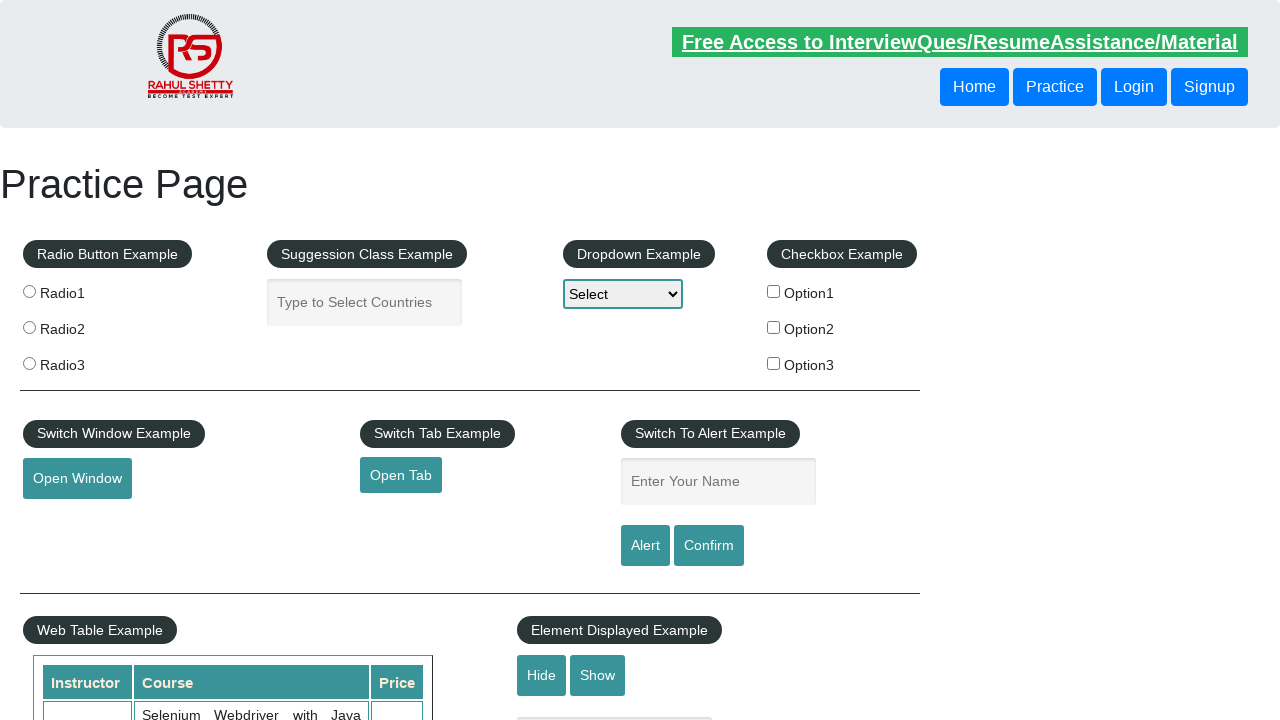

Retrieved all table rows
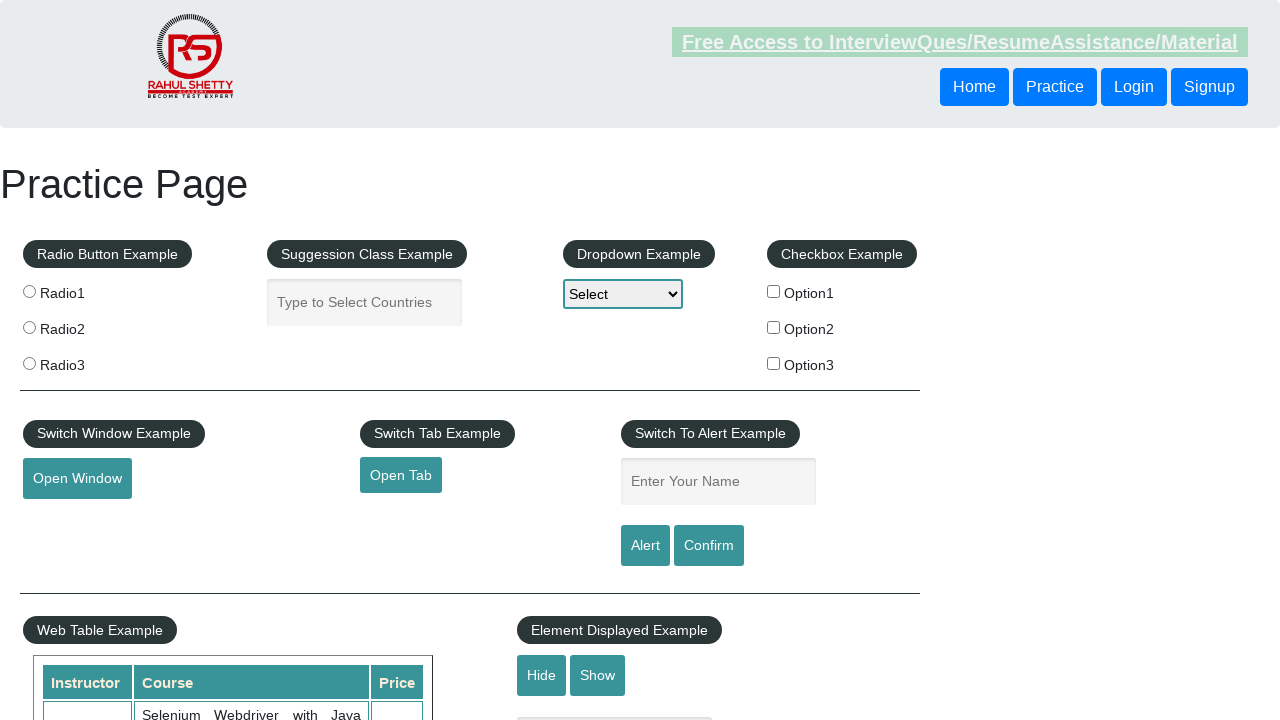

Retrieved all cells from the second table row
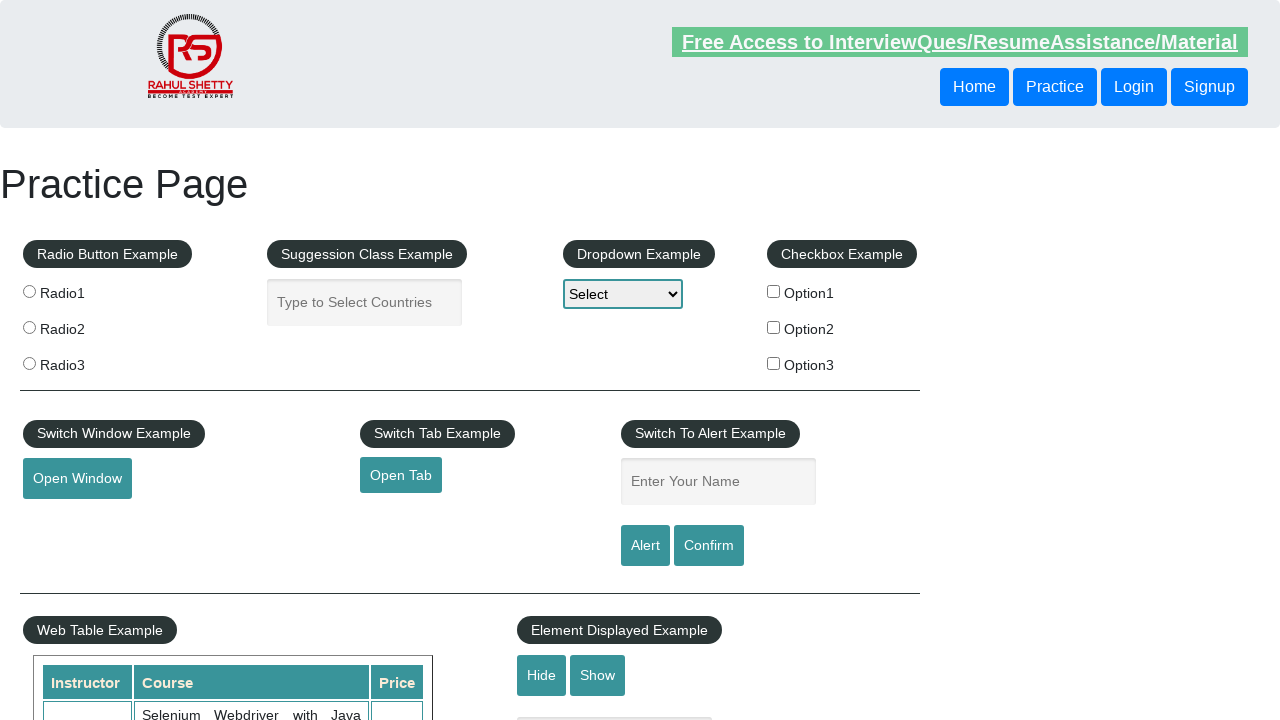

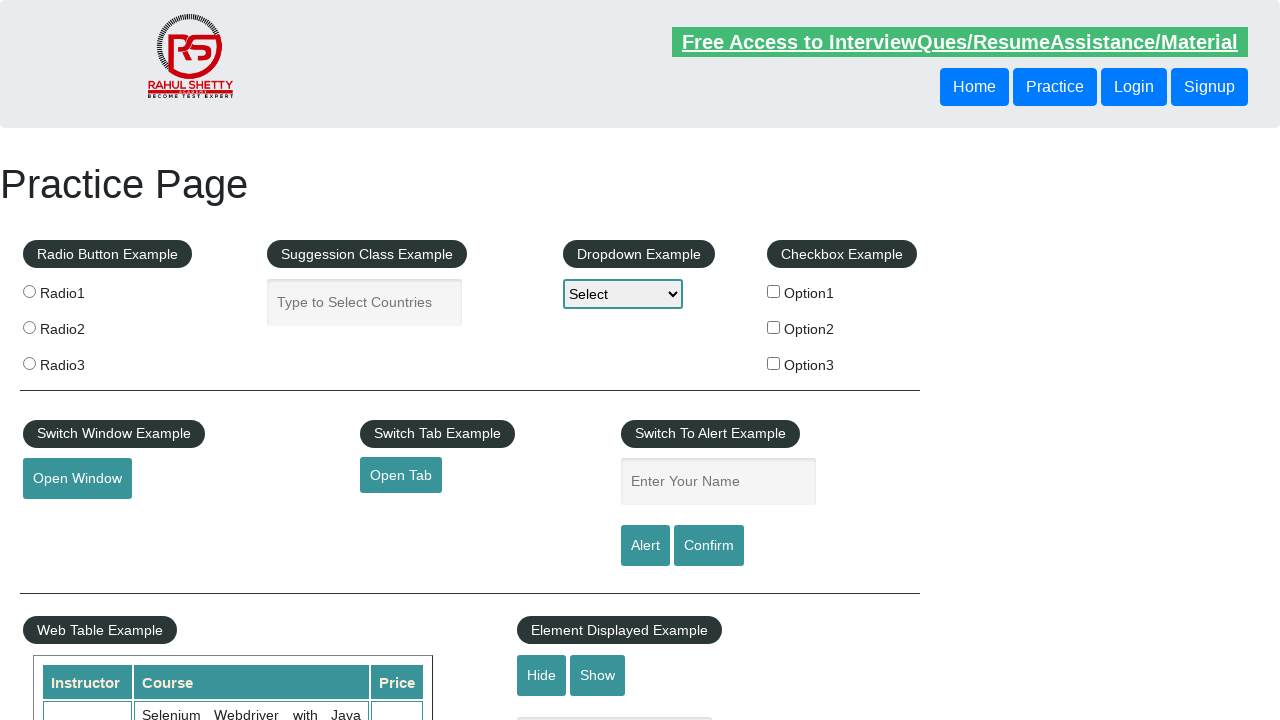